Tests navigation to Browse Languages M section and verifies the Mathematica language entry shows correct author (Brenton Bostick), date (03/16/06), and comment count (1).

Starting URL: http://www.99-bottles-of-beer.net/

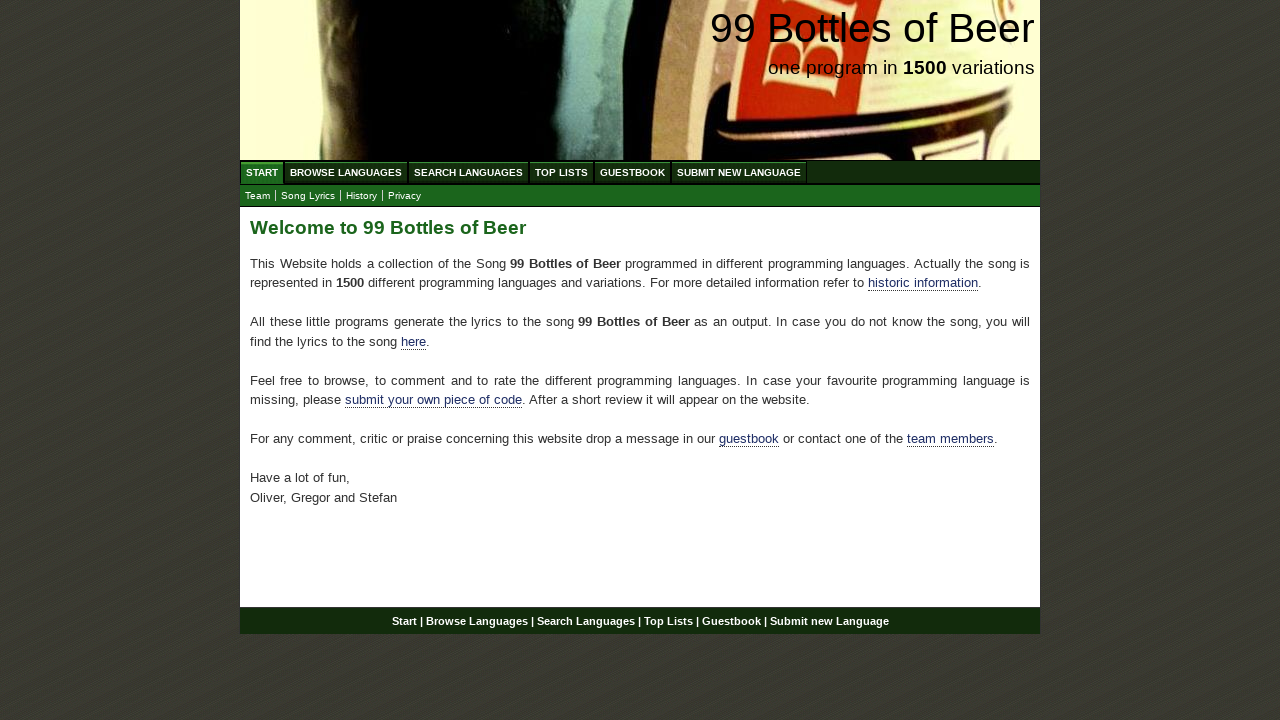

Clicked on Browse Languages menu at (346, 172) on a[href='/abc.html']
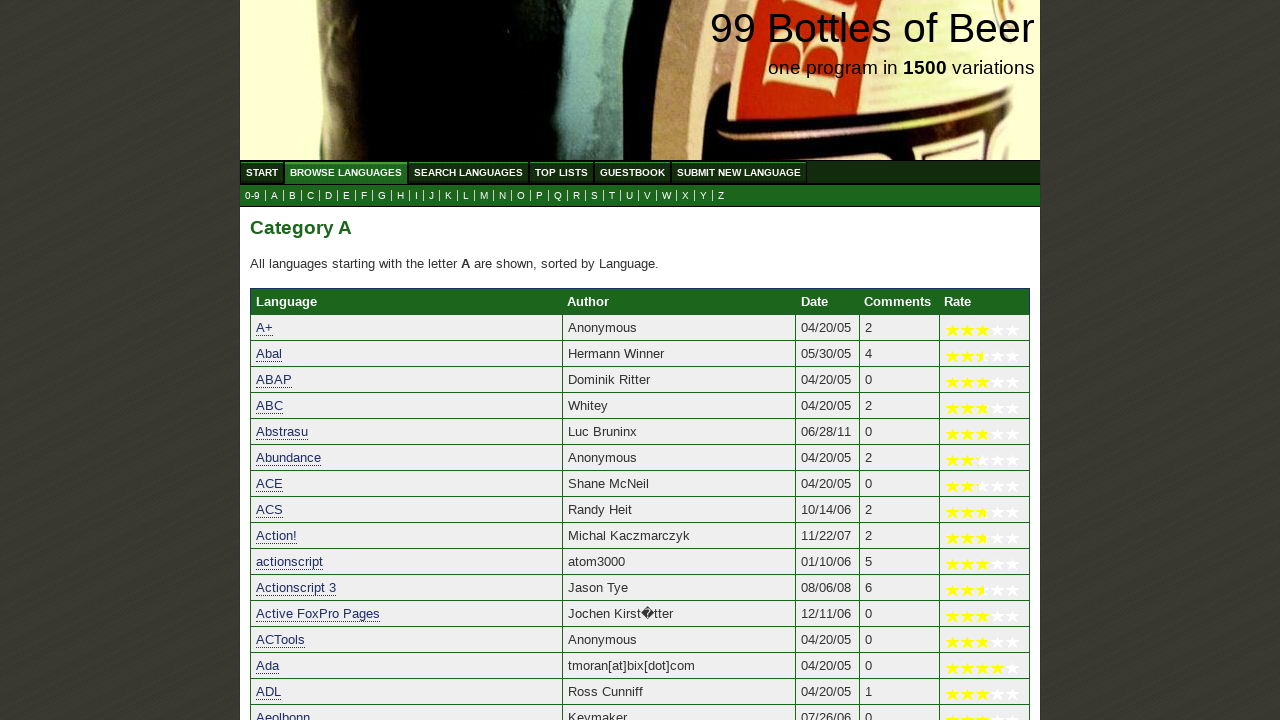

Clicked on letter M in submenu to navigate to M section at (484, 196) on a[href='m.html']
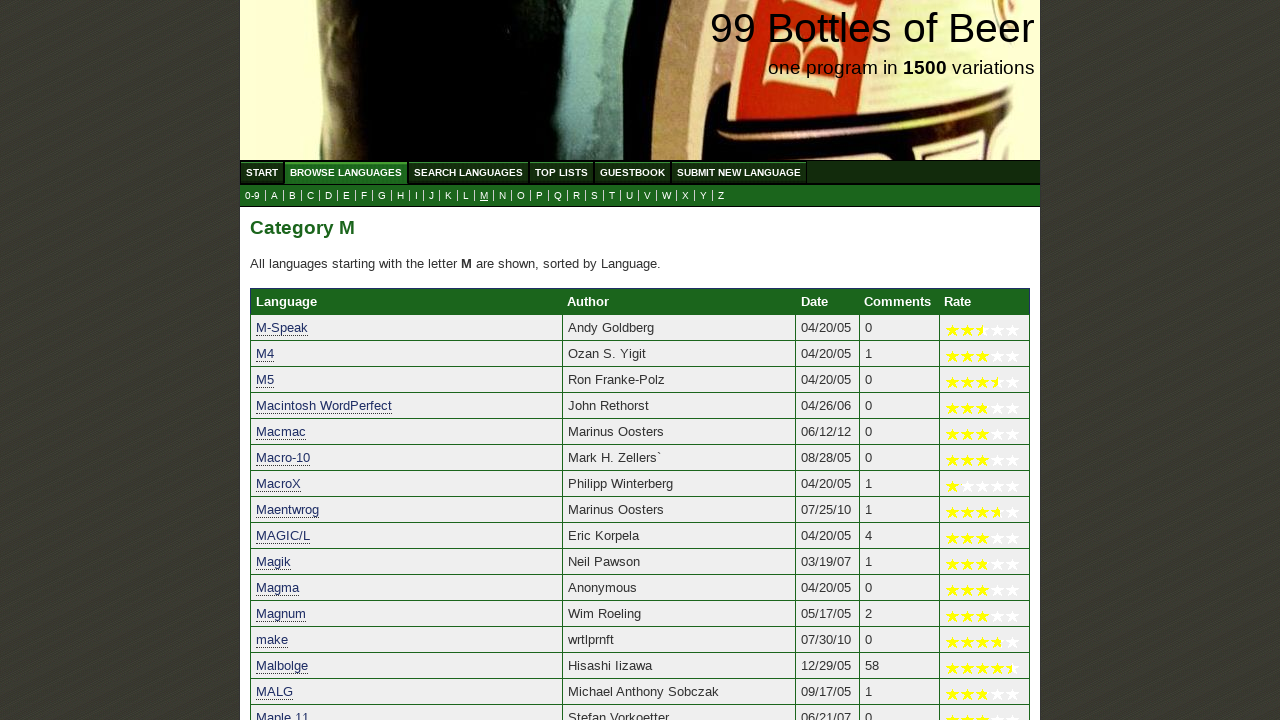

Mathematica row loaded in Browse Languages M section
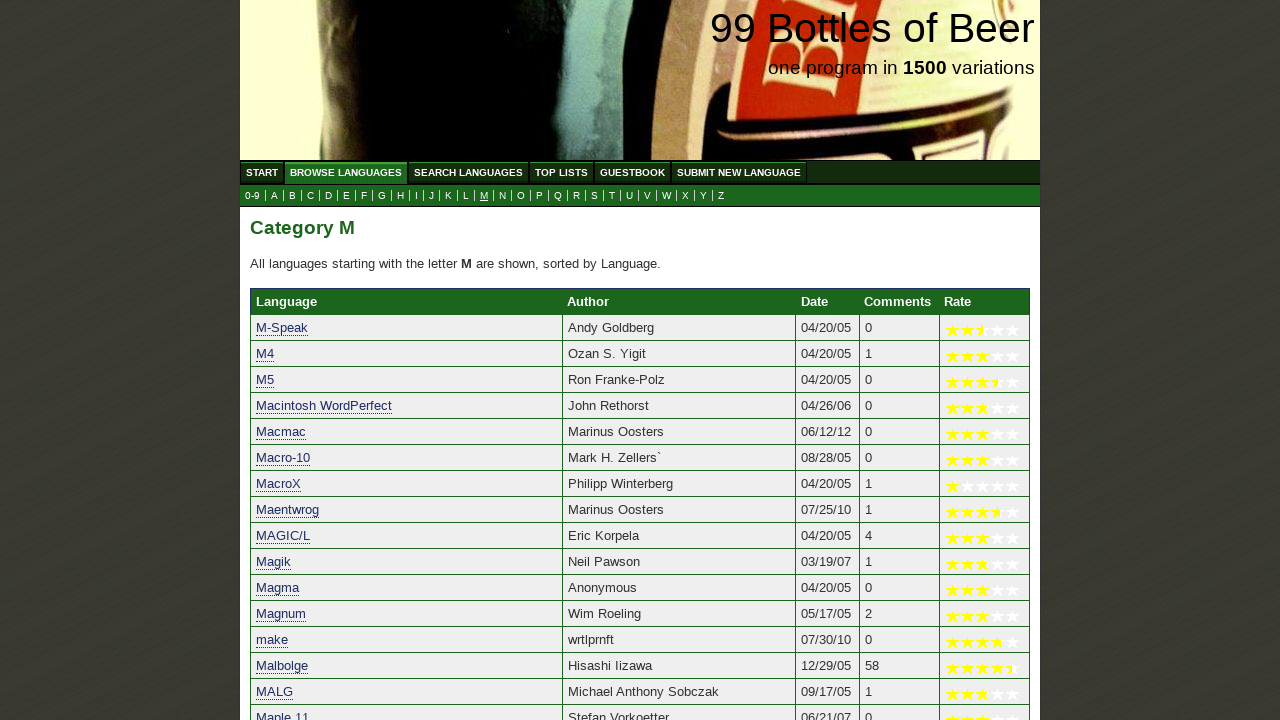

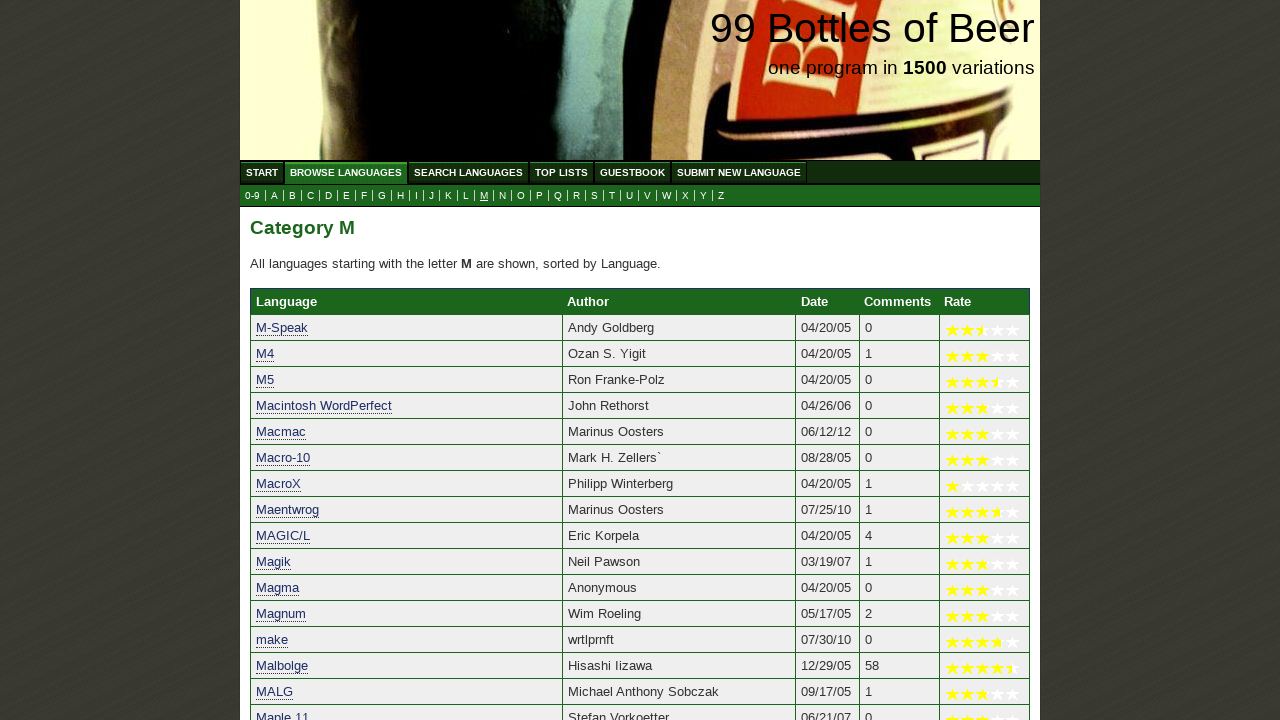